Navigates to Penelope TV information page and interacts with link elements on the page

Starting URL: https://www.penelope.tv/information/

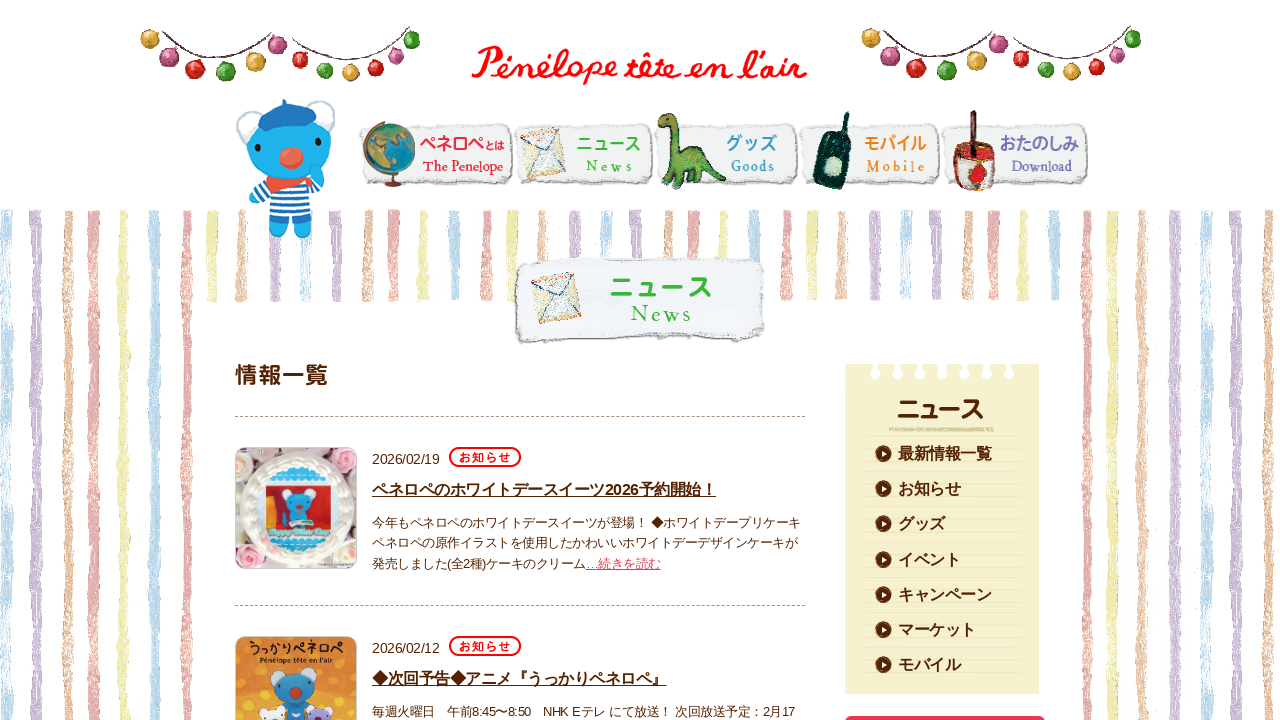

Waited for first link element to be visible on Penelope information page
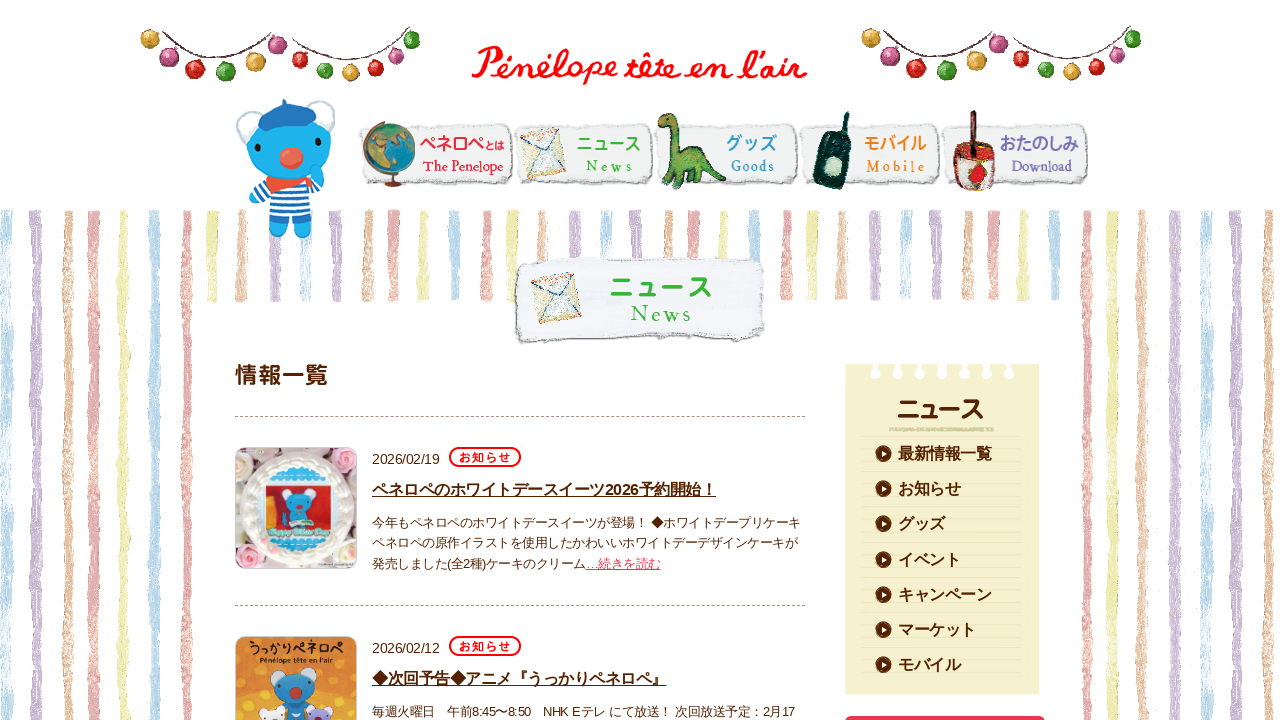

Waited for title link element to be visible
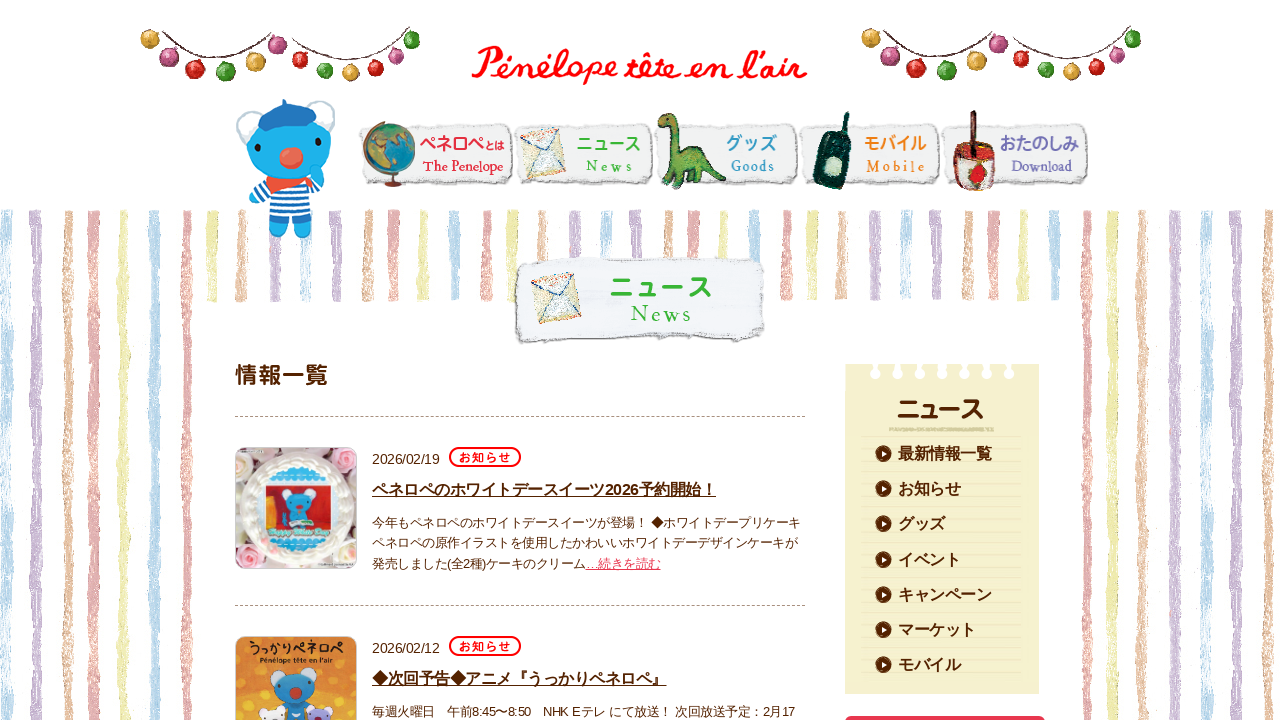

Clicked on the first link element at (296, 508) on li.clearfix a
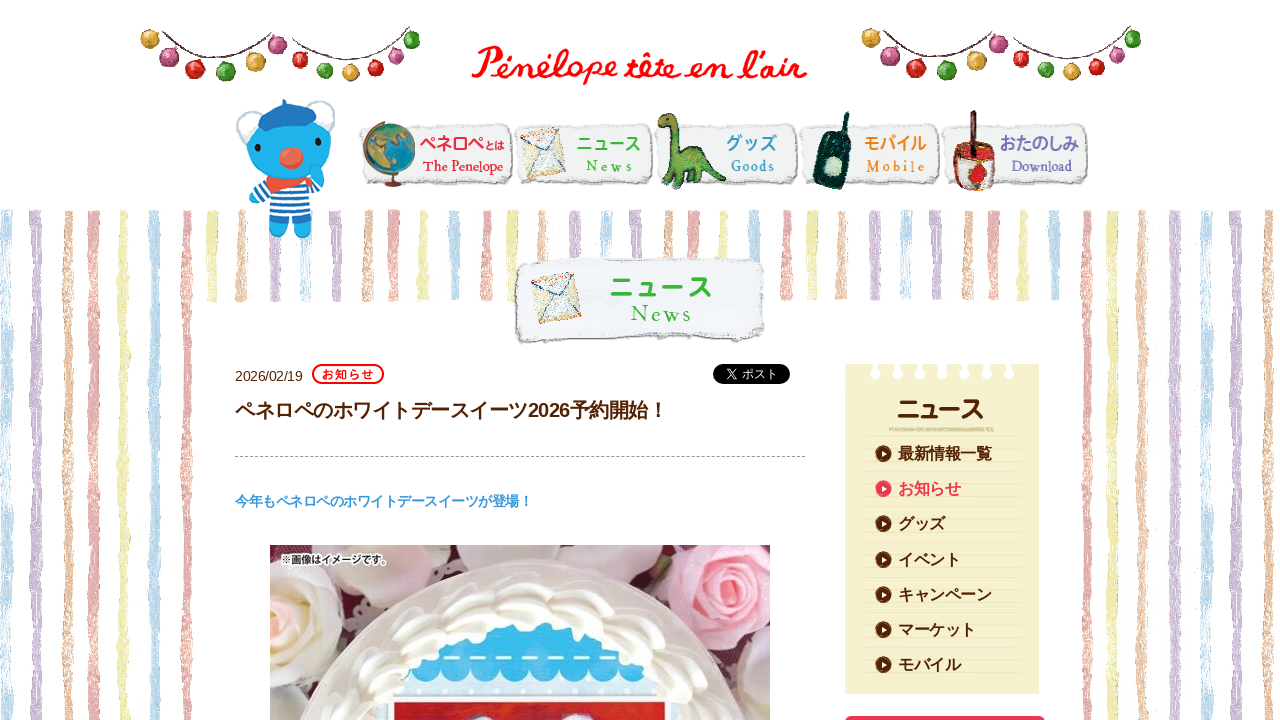

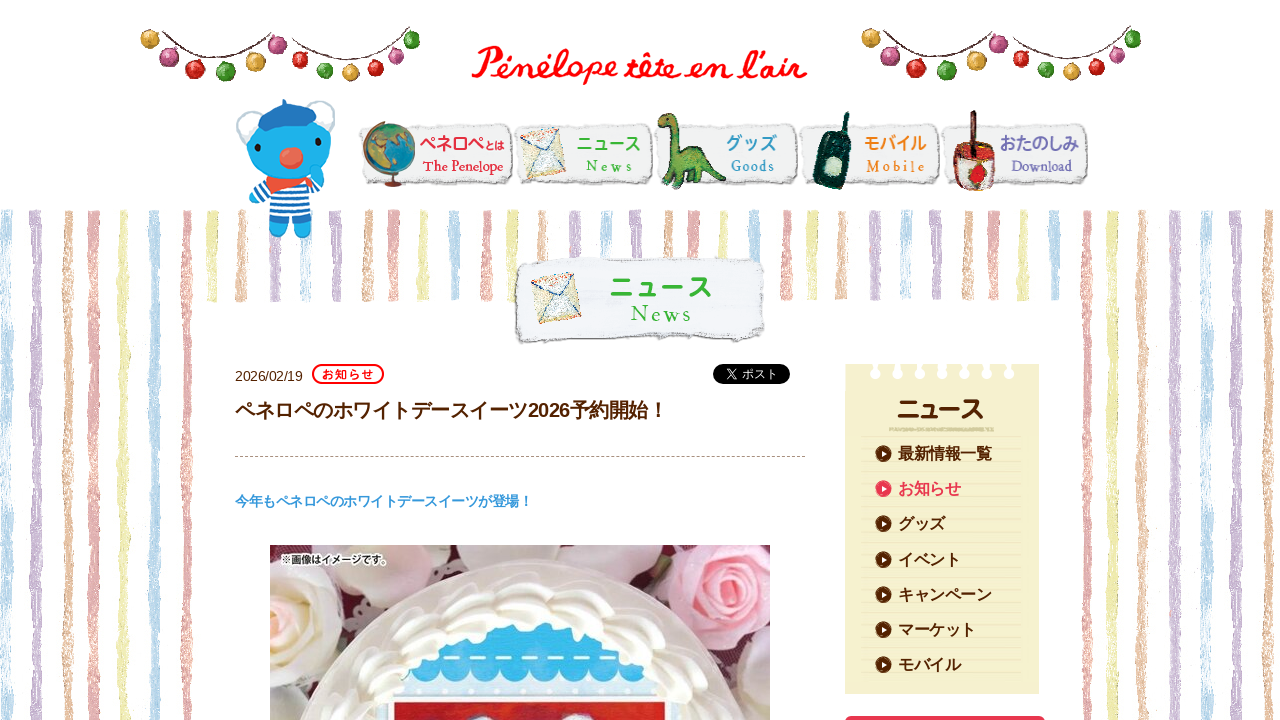